Tests keyboard input events by sending individual keystrokes and keyboard shortcuts (Ctrl+A, Ctrl+C) using action chains

Starting URL: https://v1.training-support.net/selenium/input-events

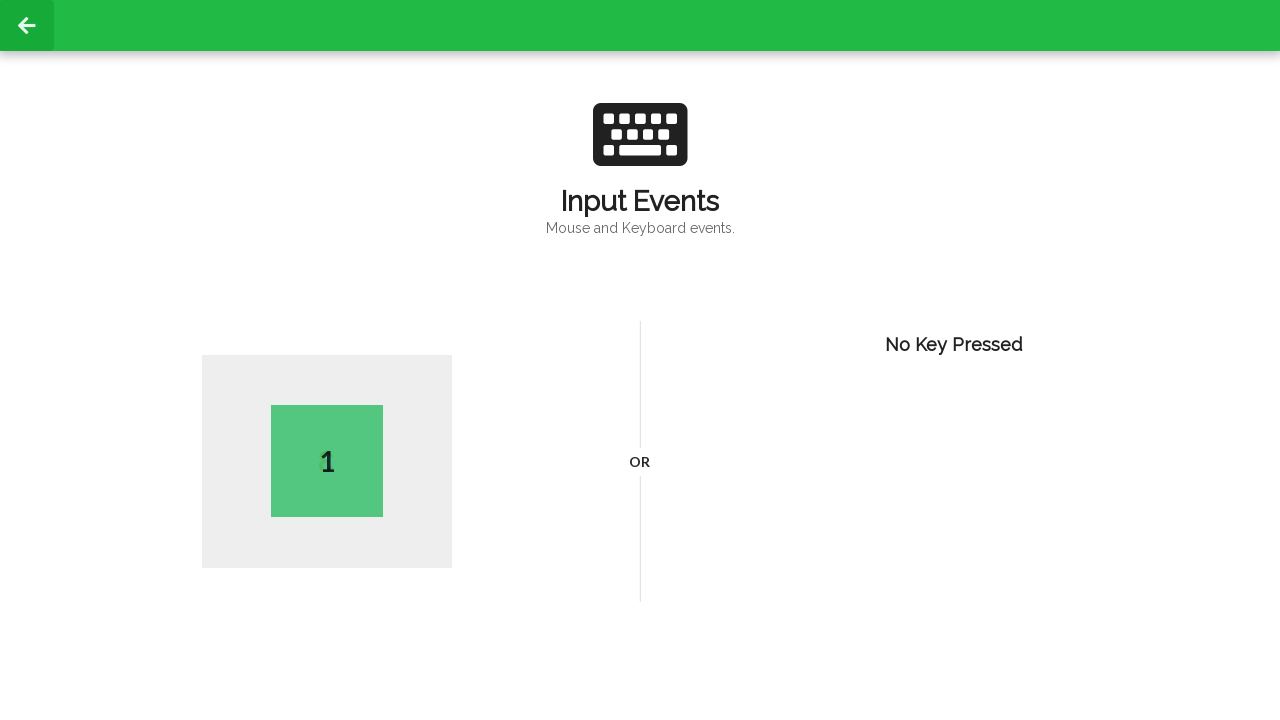

Typed letter 'S' into input field
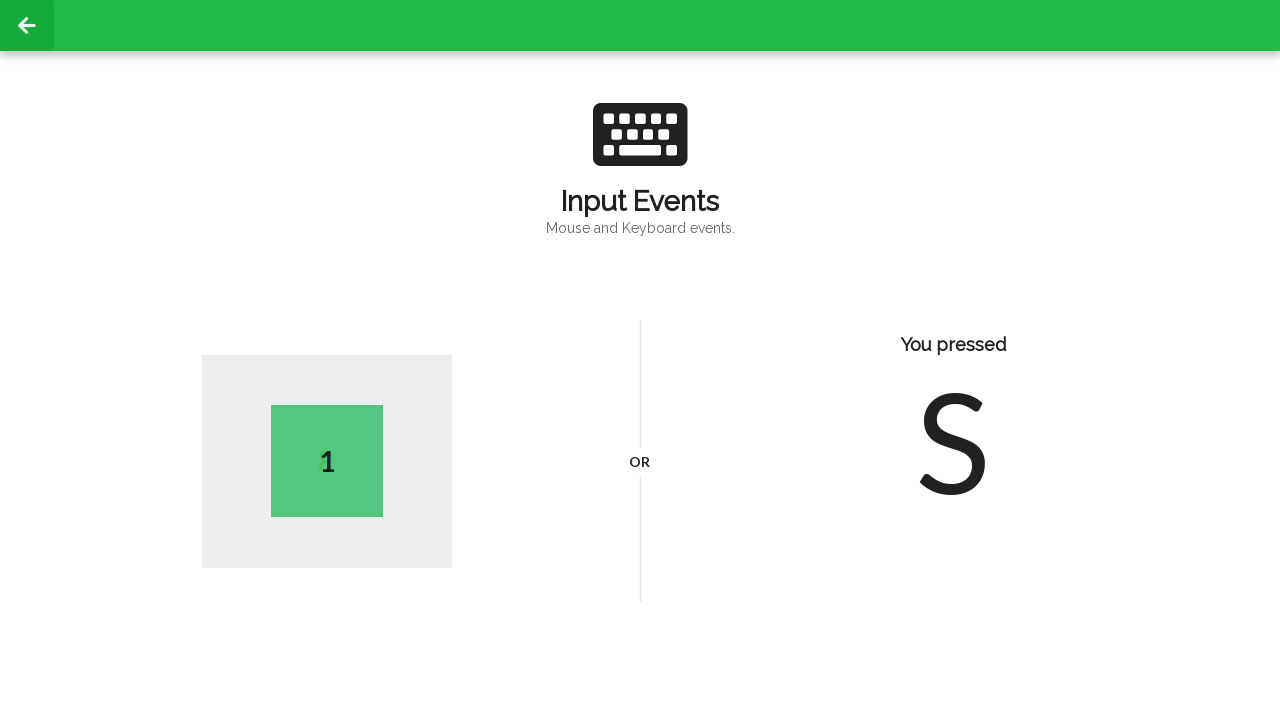

Pressed Ctrl+A to select all text
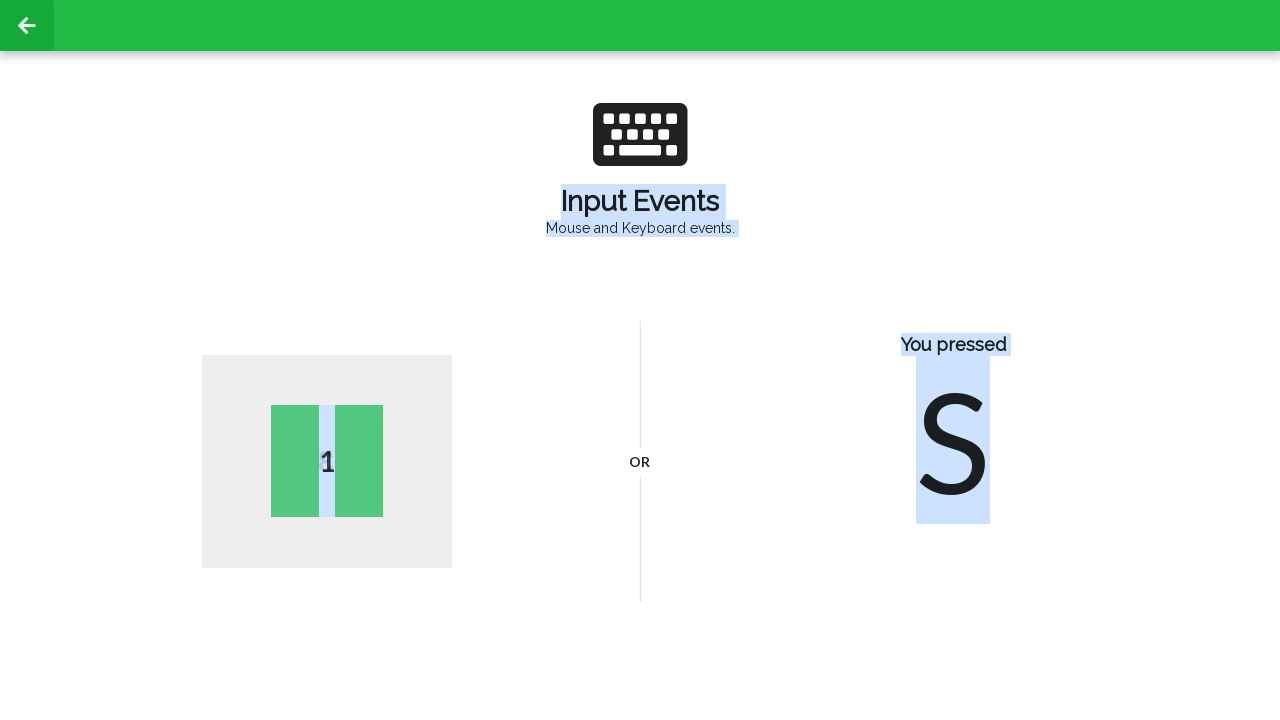

Pressed Ctrl+C to copy selected text
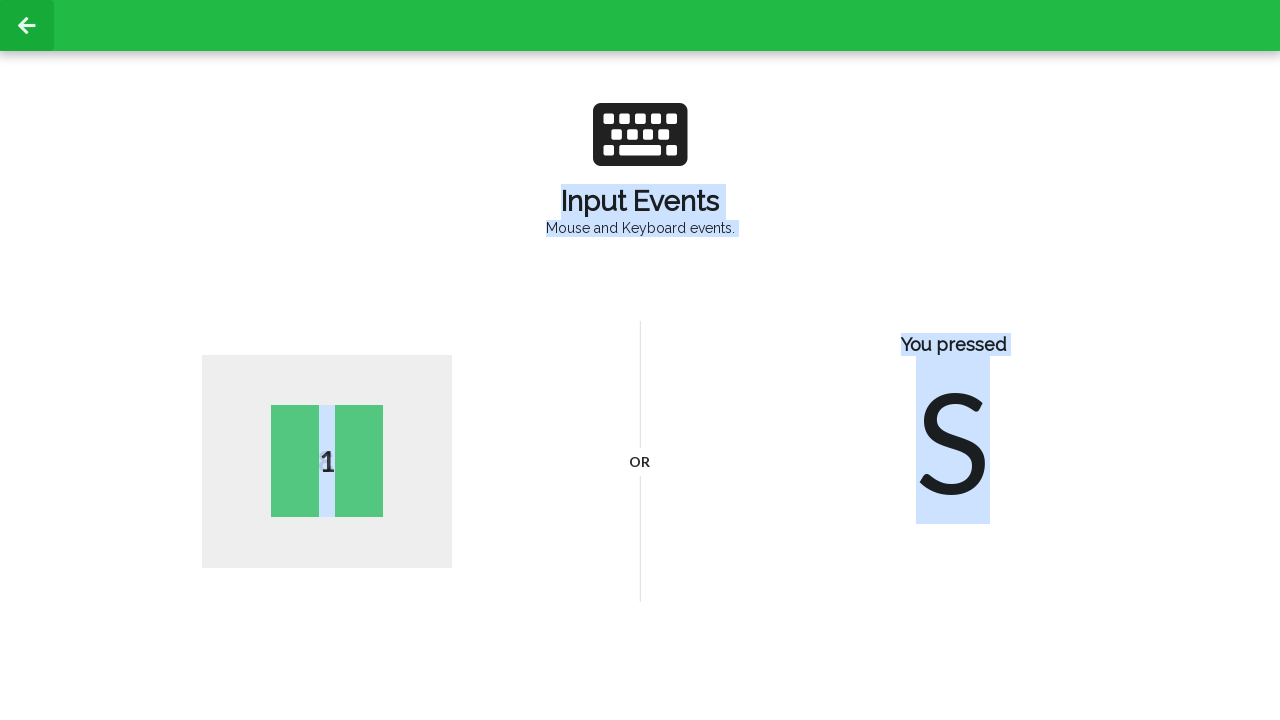

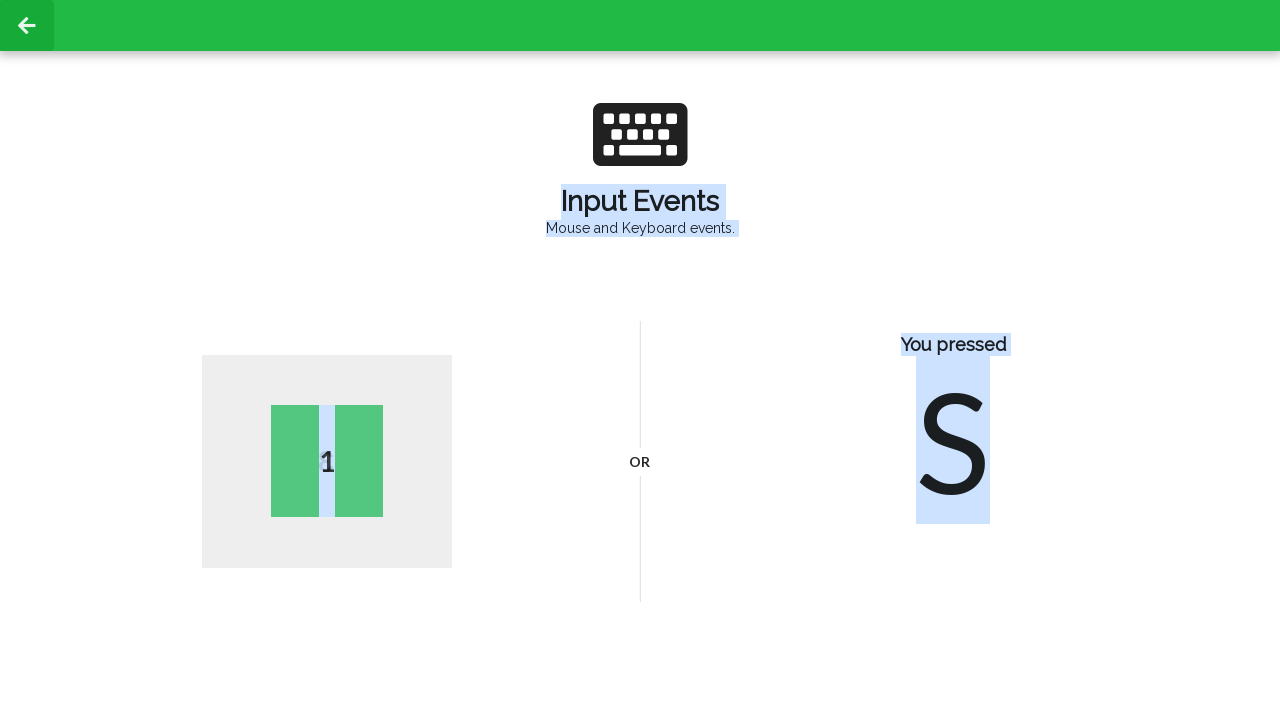